Tests double-click functionality on a button element

Starting URL: http://testautomationpractice.blogspot.com/

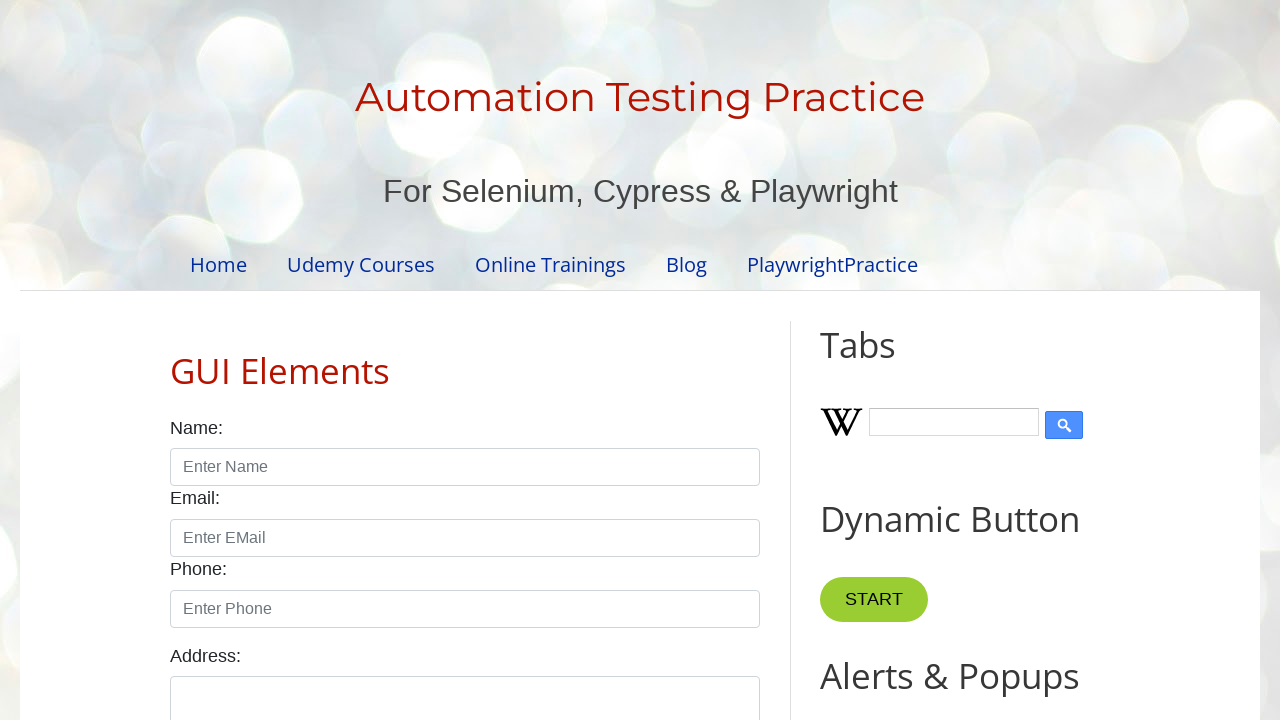

Located the button element using XPath selector
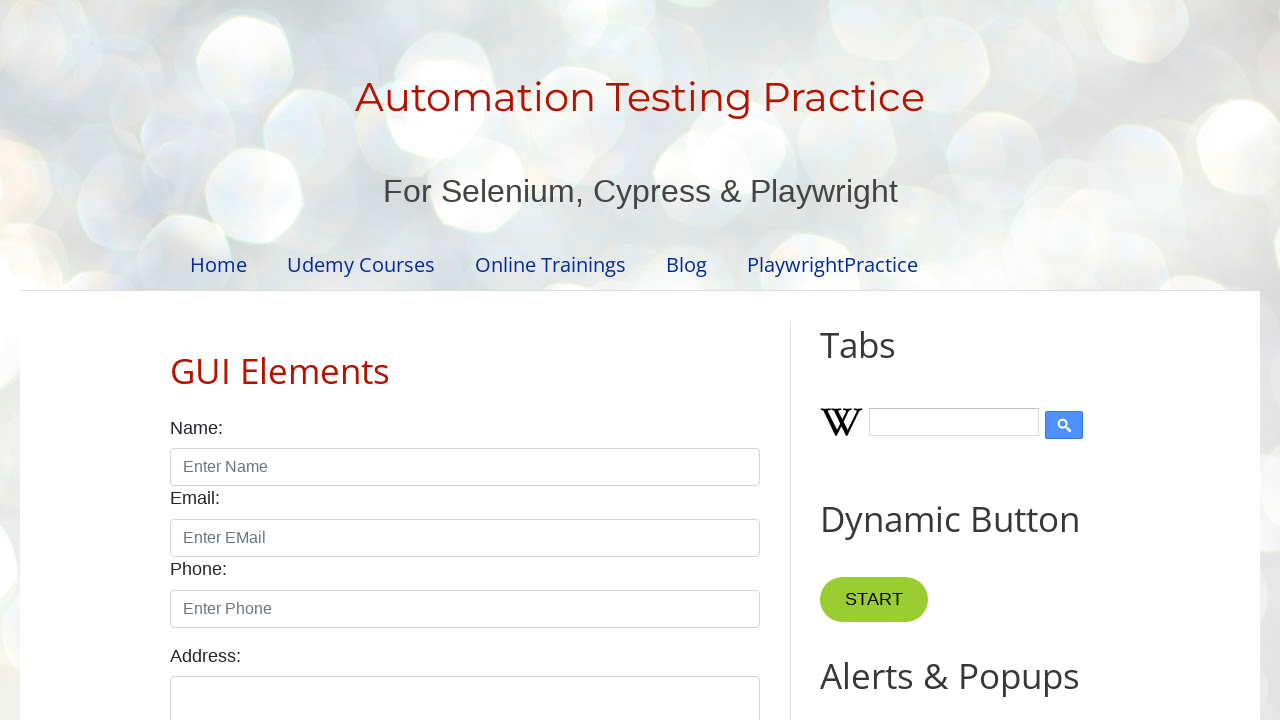

Double-clicked the button element at (885, 360) on xpath=//*[@id="HTML10"]/div[1]/button
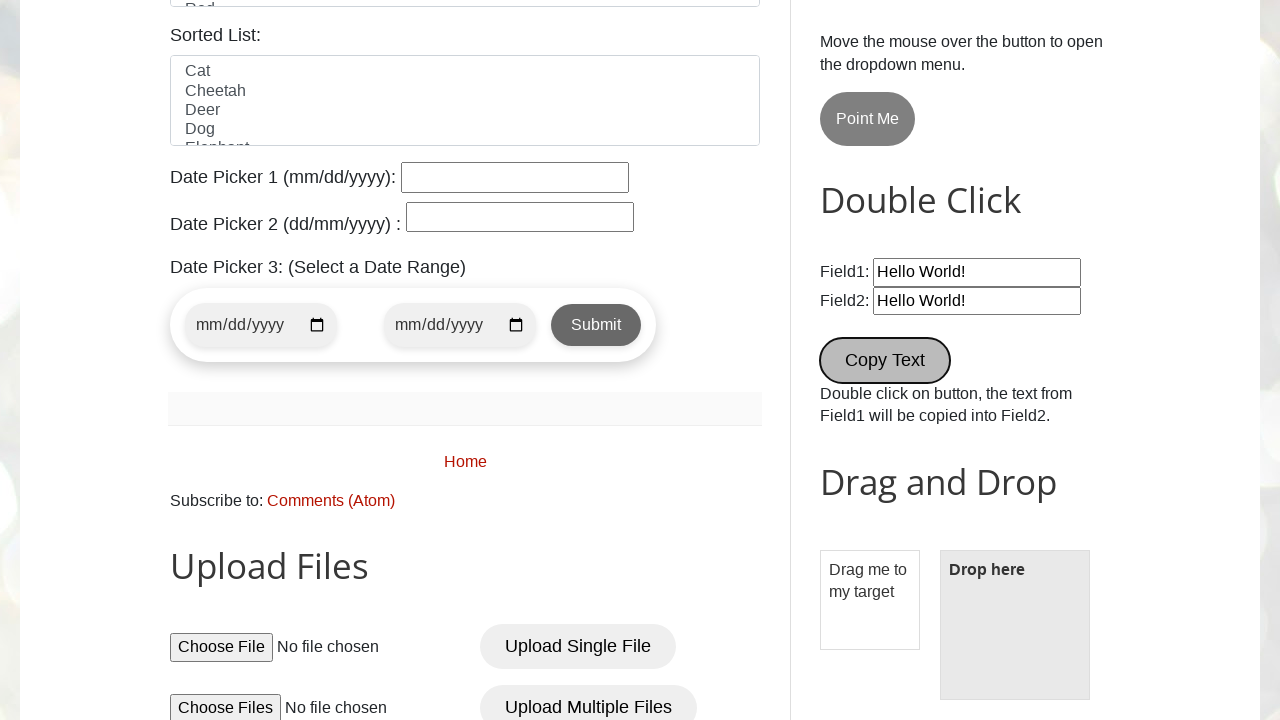

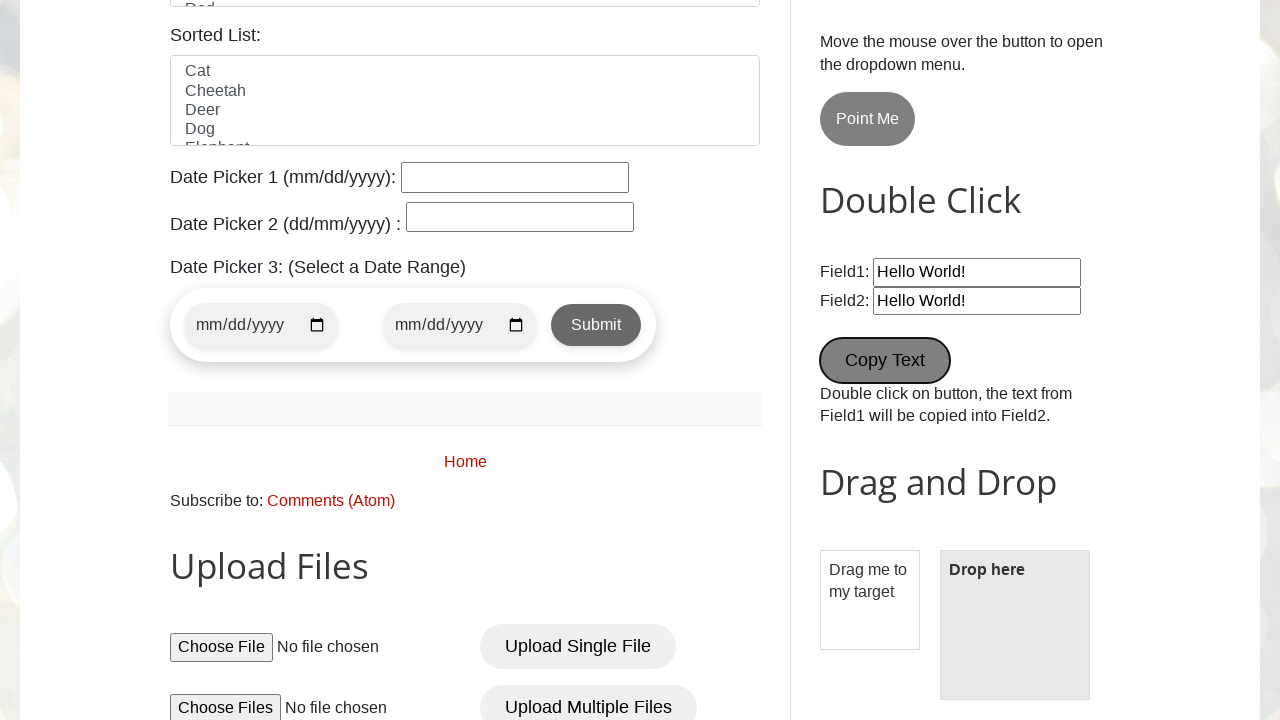